Tests accepting a confirmation dialog box by clicking a button that triggers an alert and then pressing OK to accept it

Starting URL: https://www.techlearn.in/code/confirmation-dialog-box/

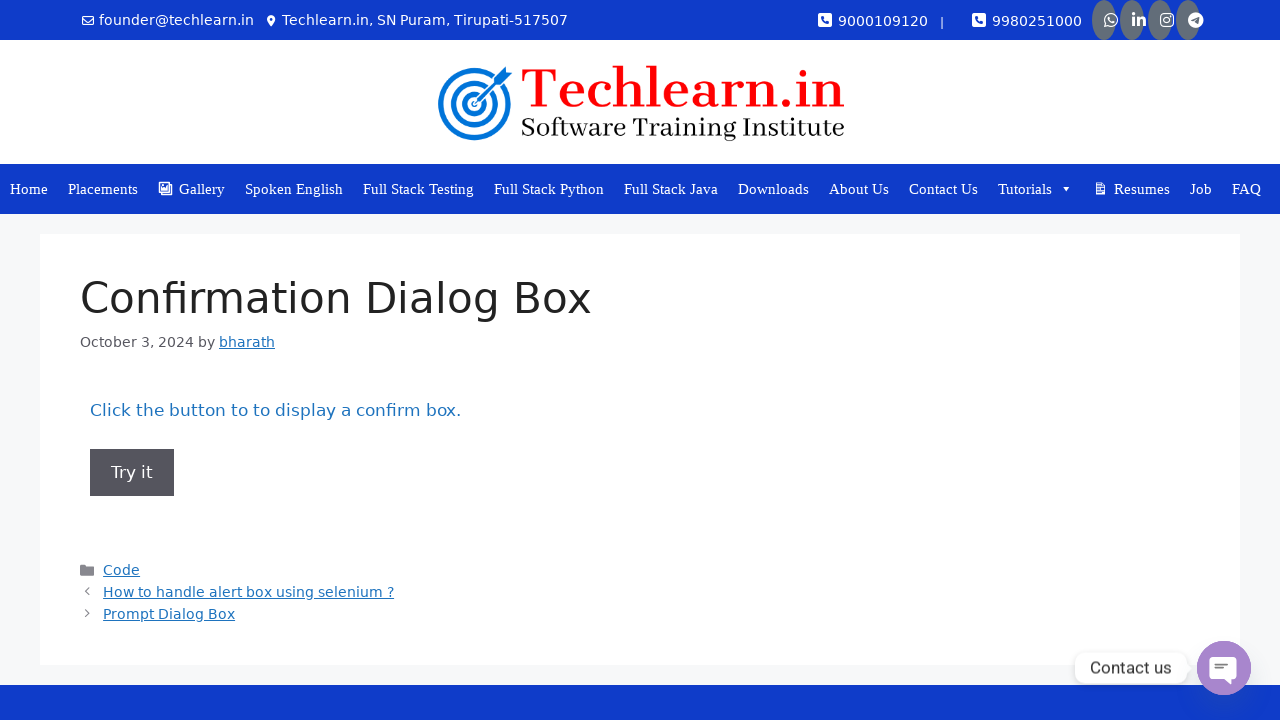

Clicked button that triggers the confirmation dialog at (132, 472) on xpath=//button[@onclick='myFunction()']
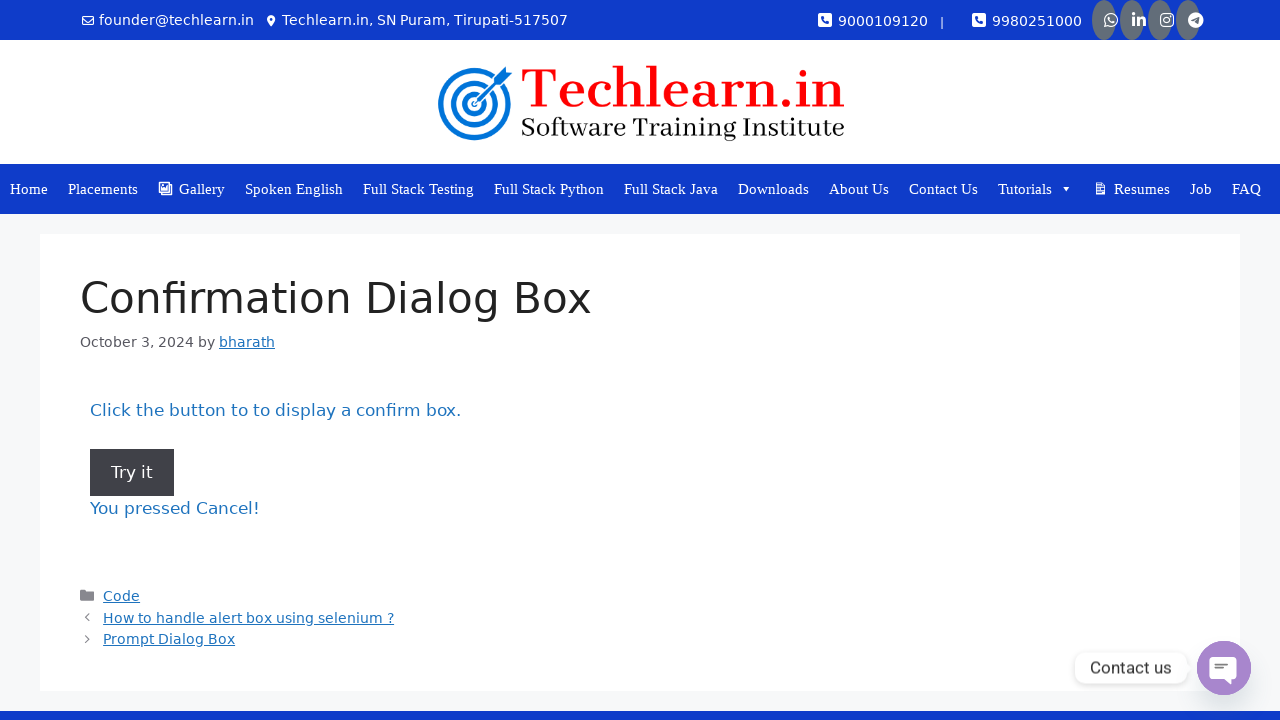

Set up dialog handler to accept confirmation dialog
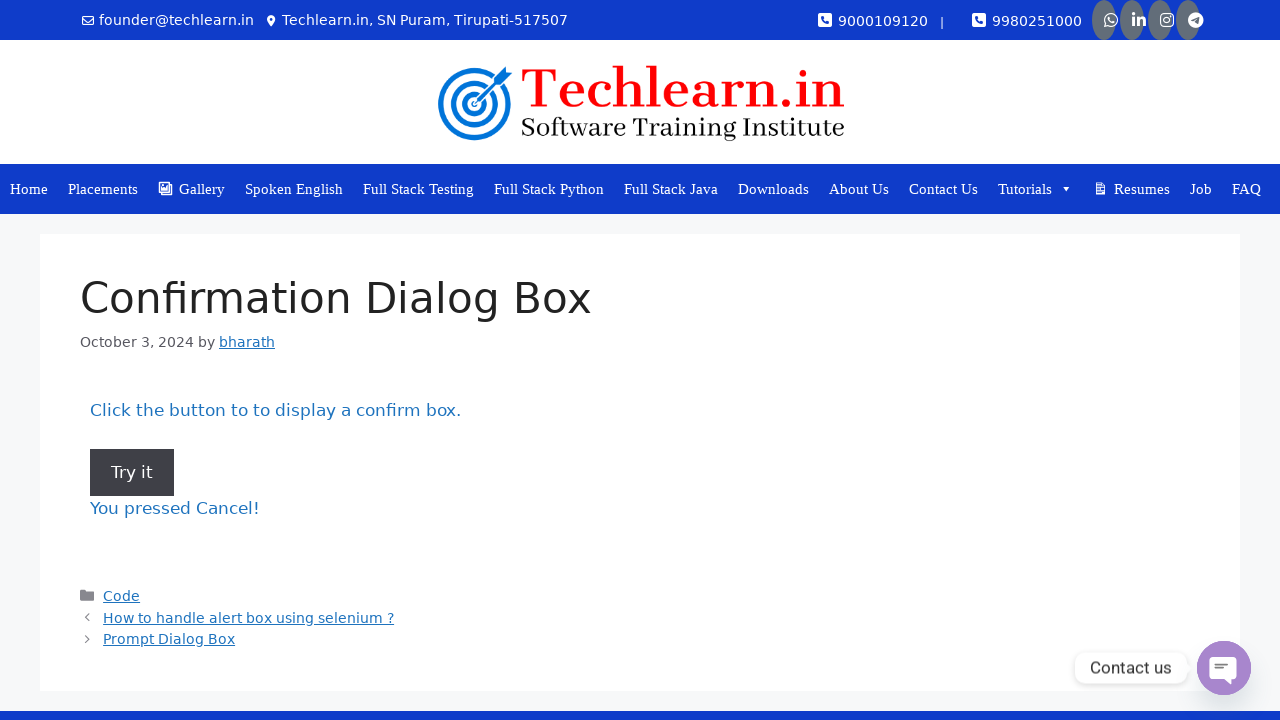

Clicked button to trigger confirmation dialog and pressed OK to accept it at (132, 472) on xpath=//button[@onclick='myFunction()']
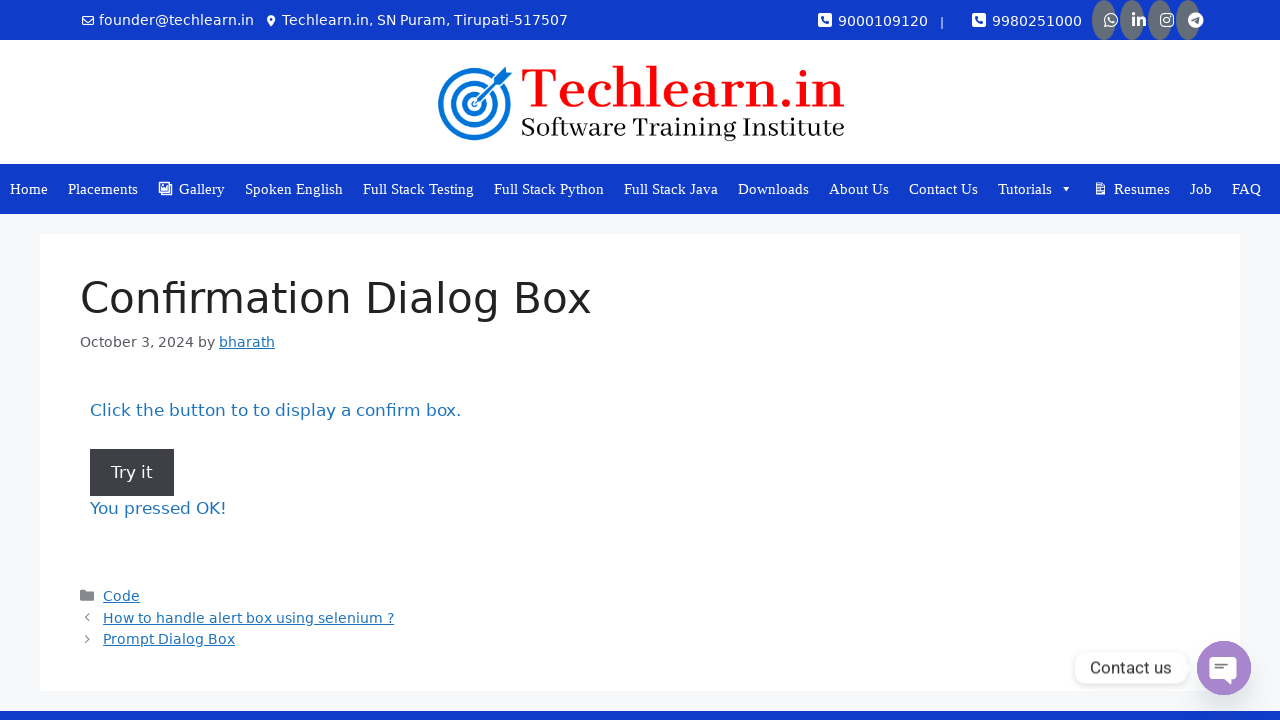

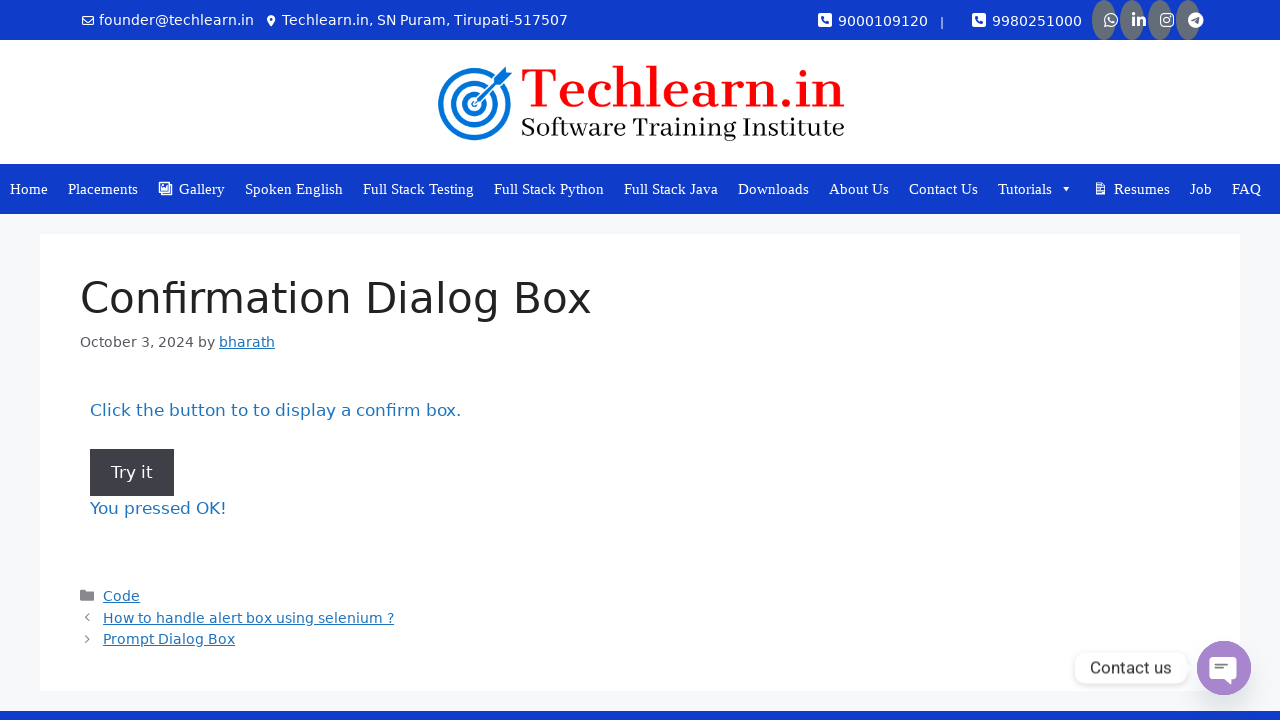